Tests successful user signup with valid details, creating a new account on the blog platform

Starting URL: https://selenium-blog.herokuapp.com

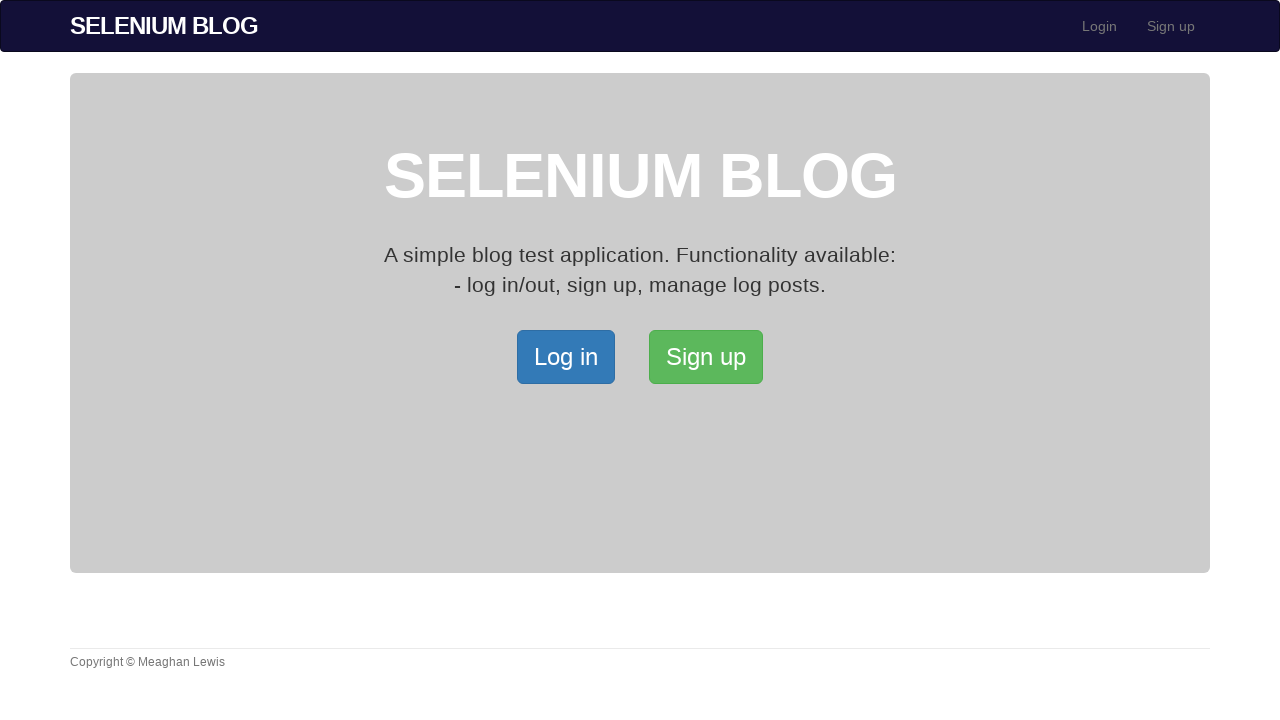

Clicked Sign up button to open Sign up page at (706, 357) on xpath=/html/body/div[2]/div/a[2]
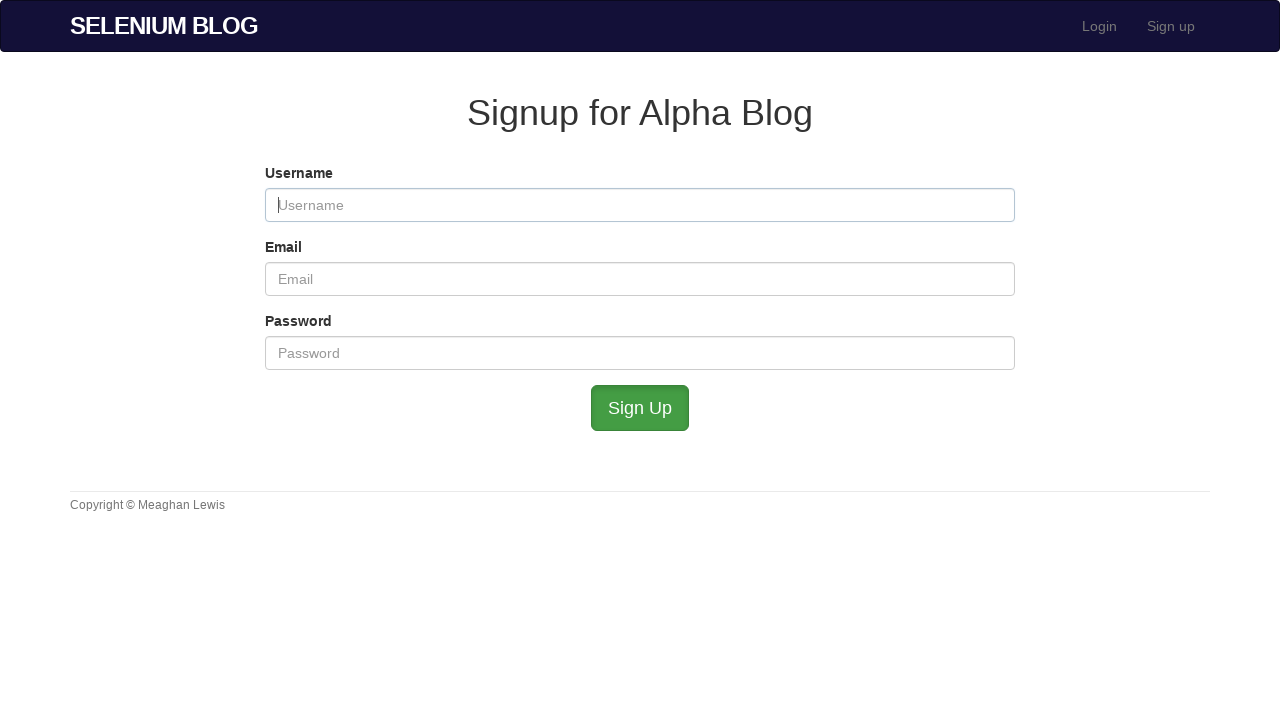

Filled username field with 'User42Test' on #user_username
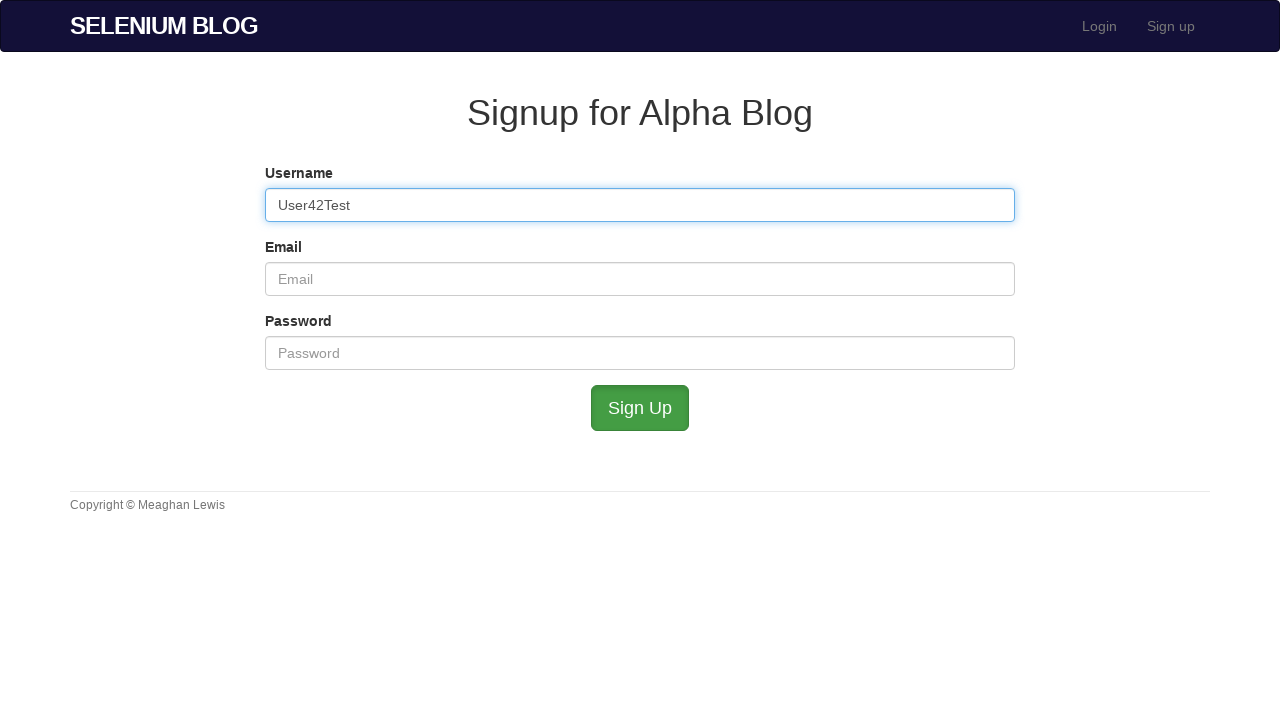

Filled email field with 'user42test@mailinator.com' on #user_email
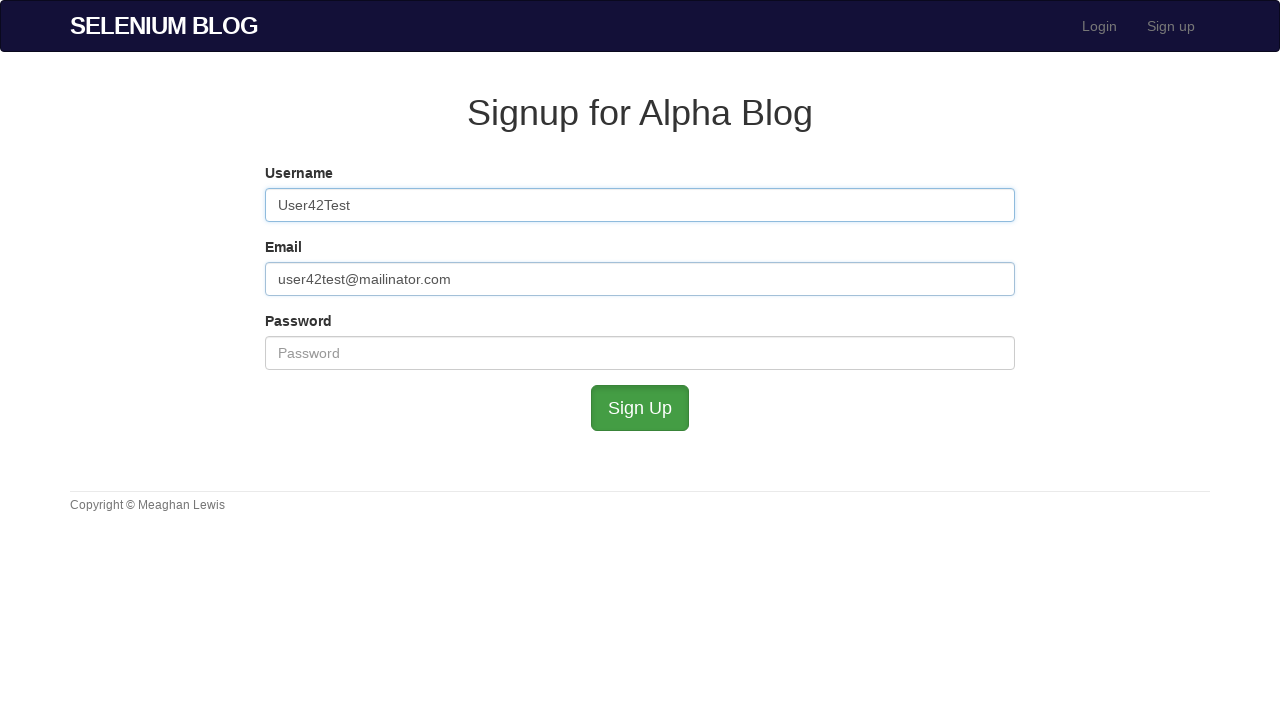

Filled password field with 'TestPass42' on #user_password
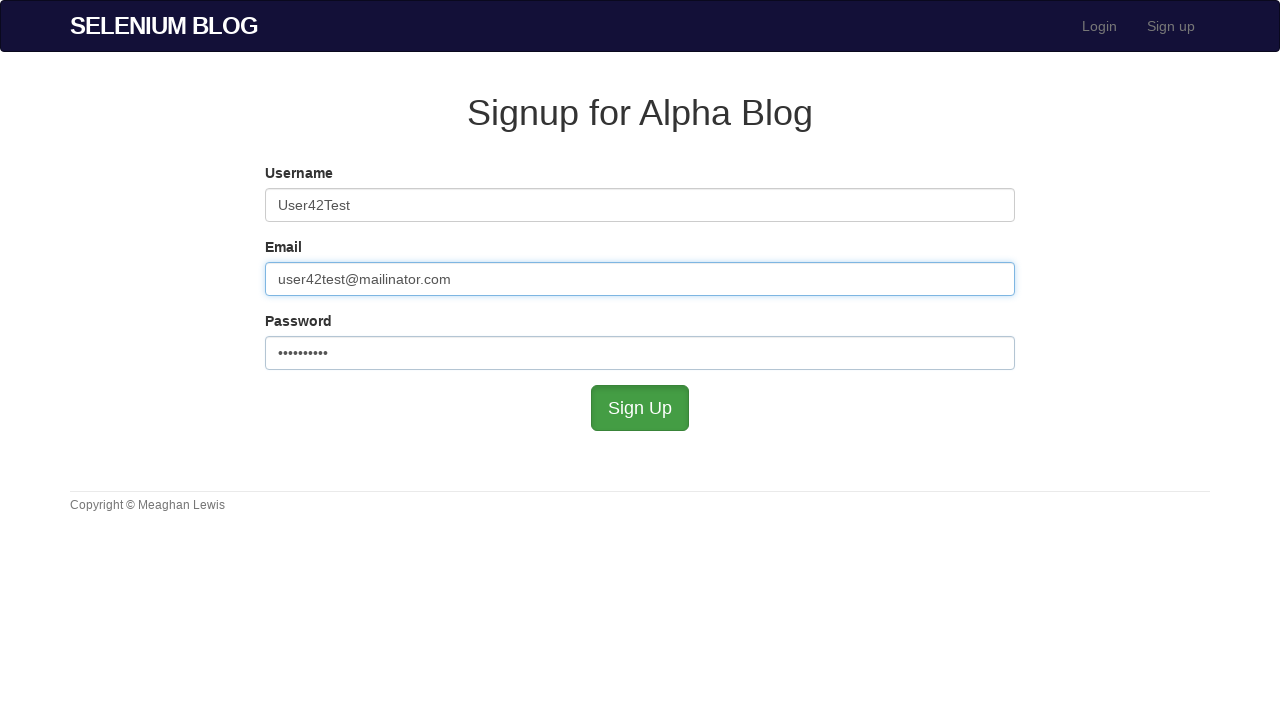

Clicked Signup button to submit registration form at (640, 408) on #submit
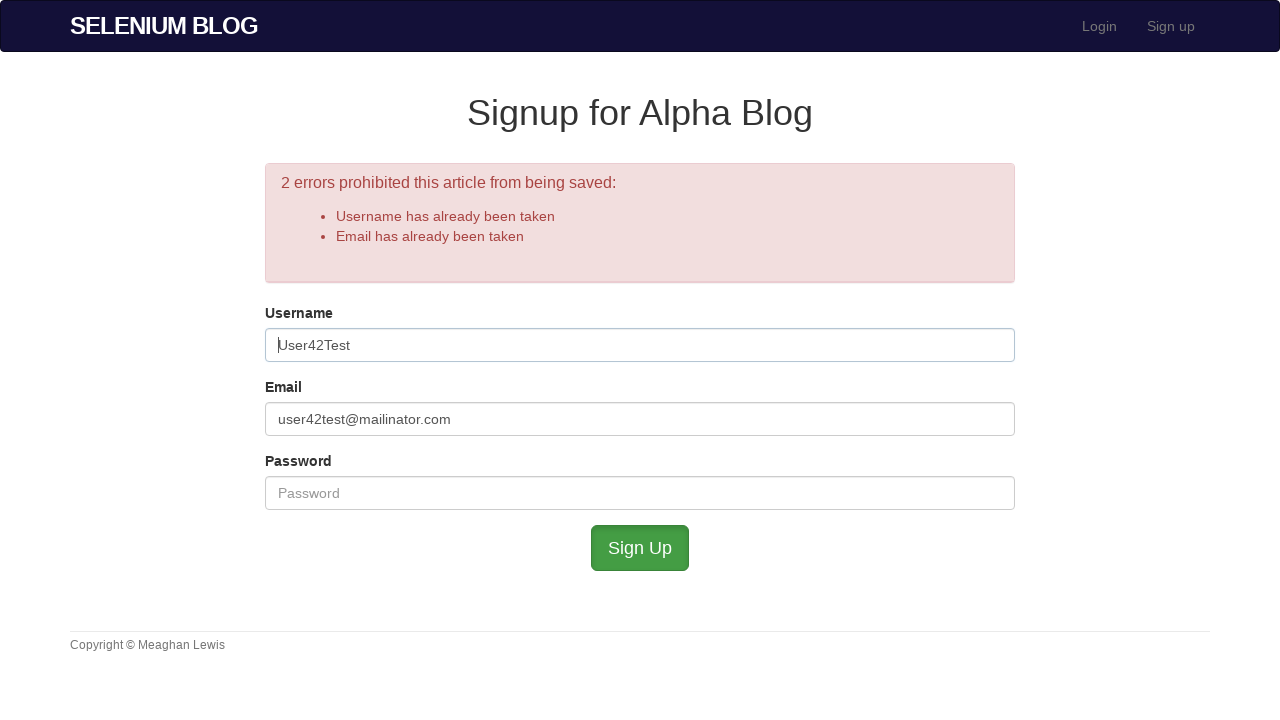

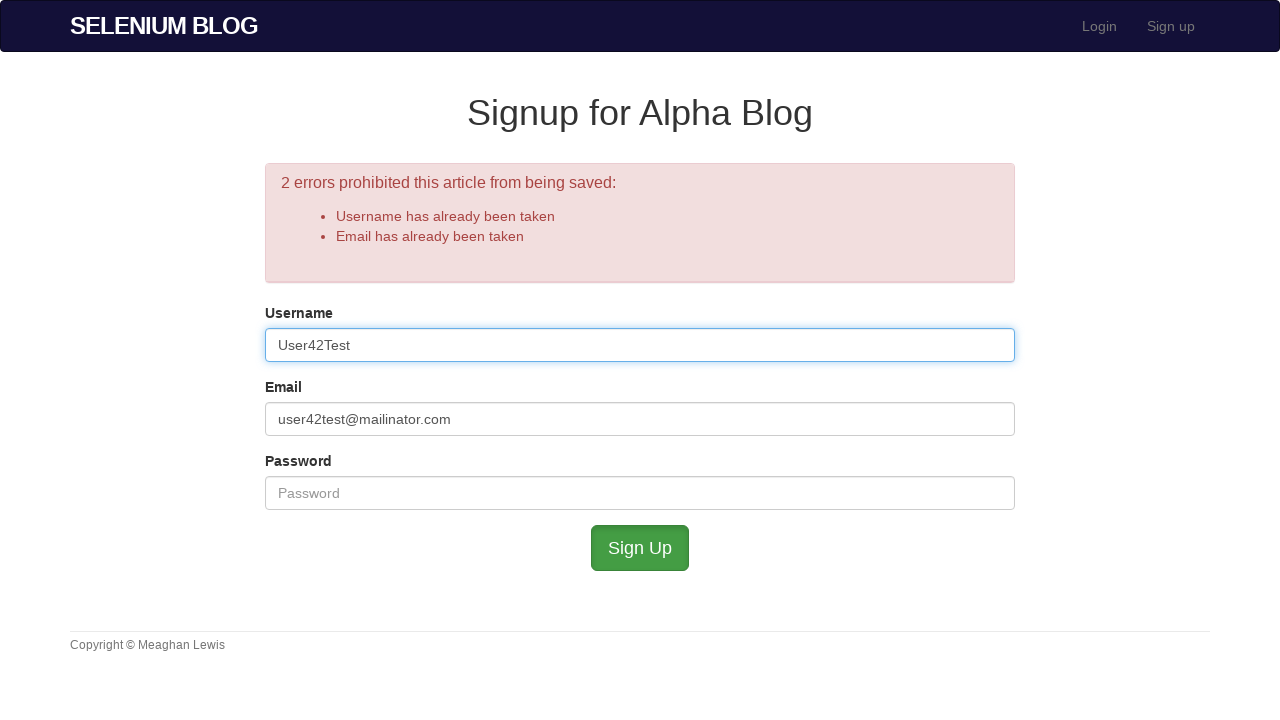